Tests login form functionality by filling email and password fields and clicking the login button

Starting URL: https://naveenautomationlabs.com/opencart/index.php?route=account/login

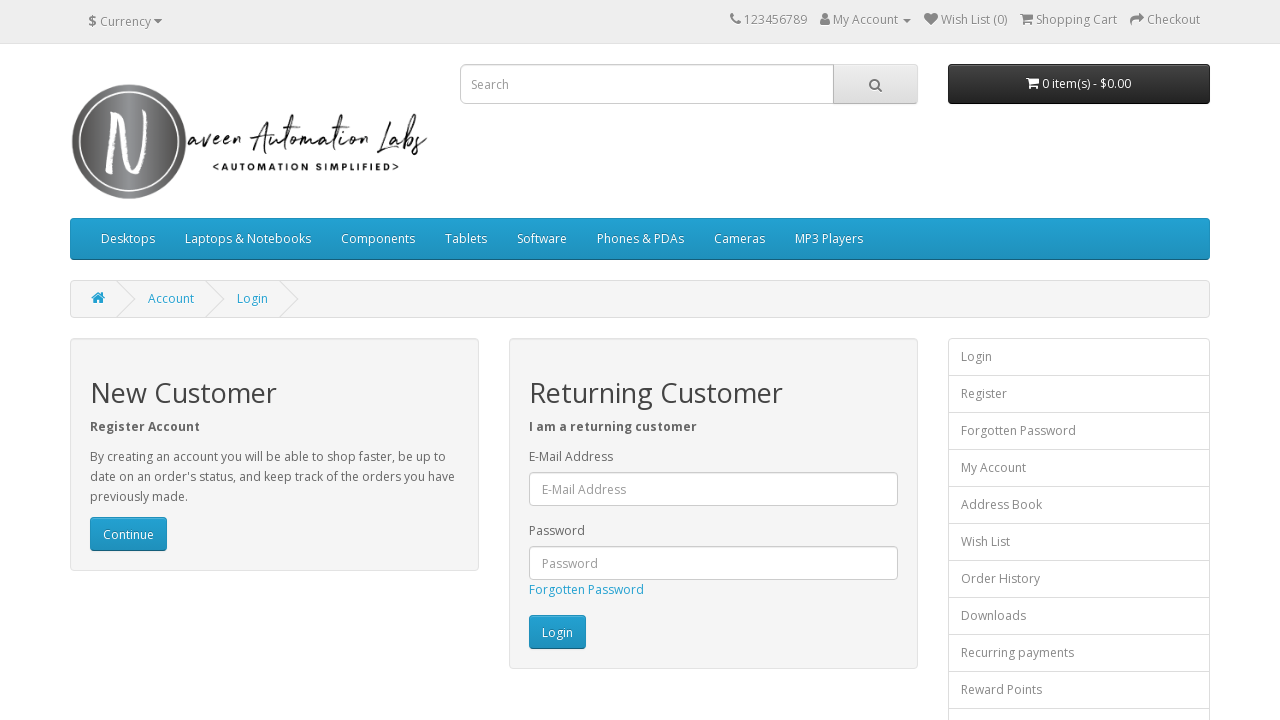

Navigated to login page
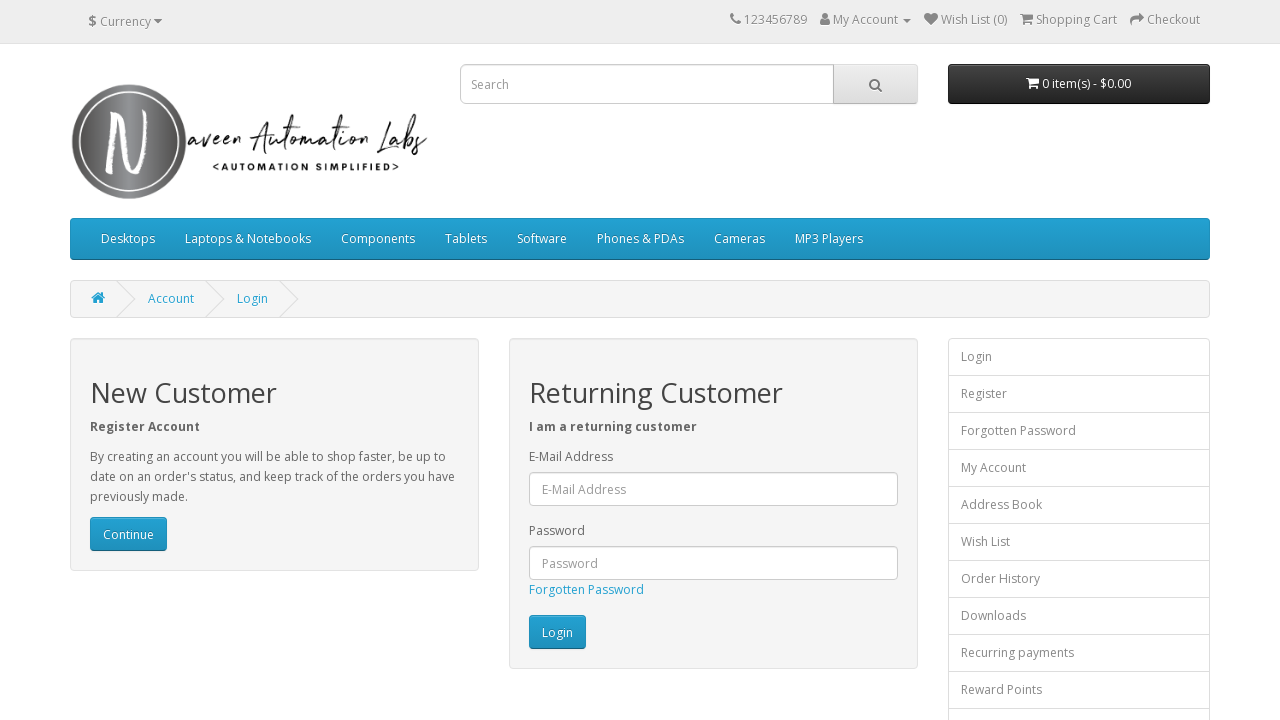

Filled email field with 'sailesh@google.com' on #input-email
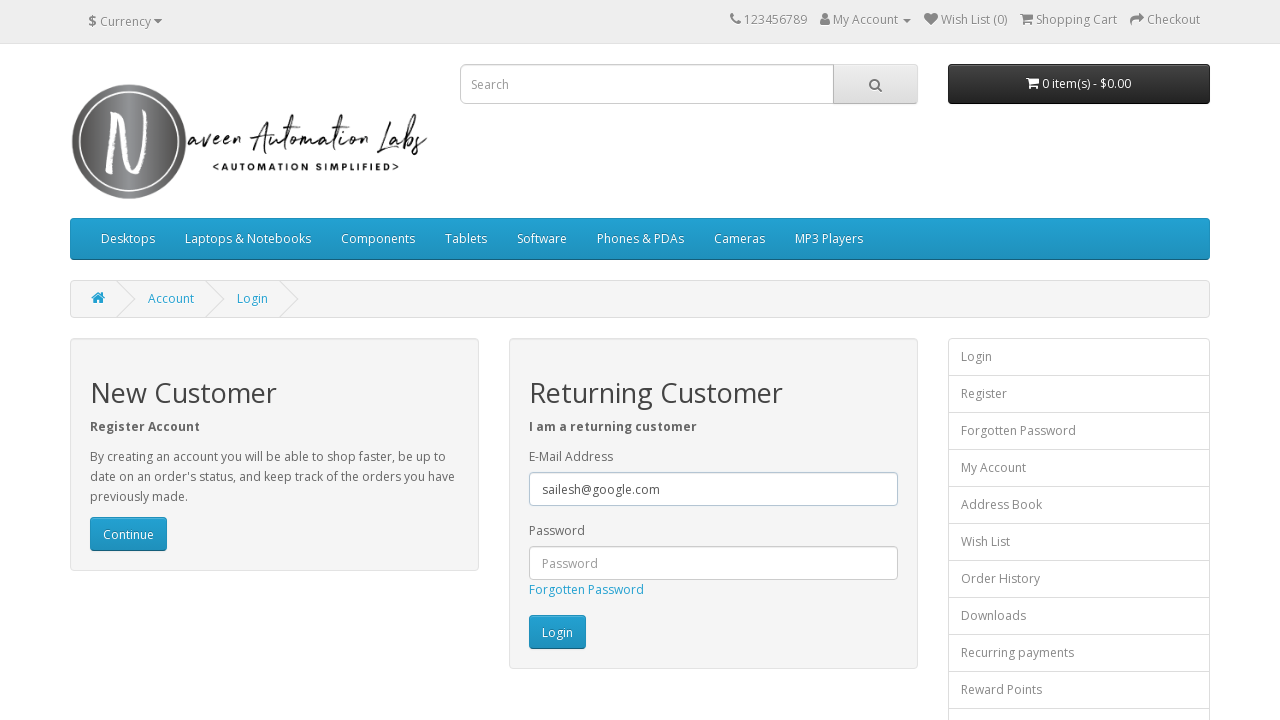

Filled password field with 'sailesh@123' on #input-password
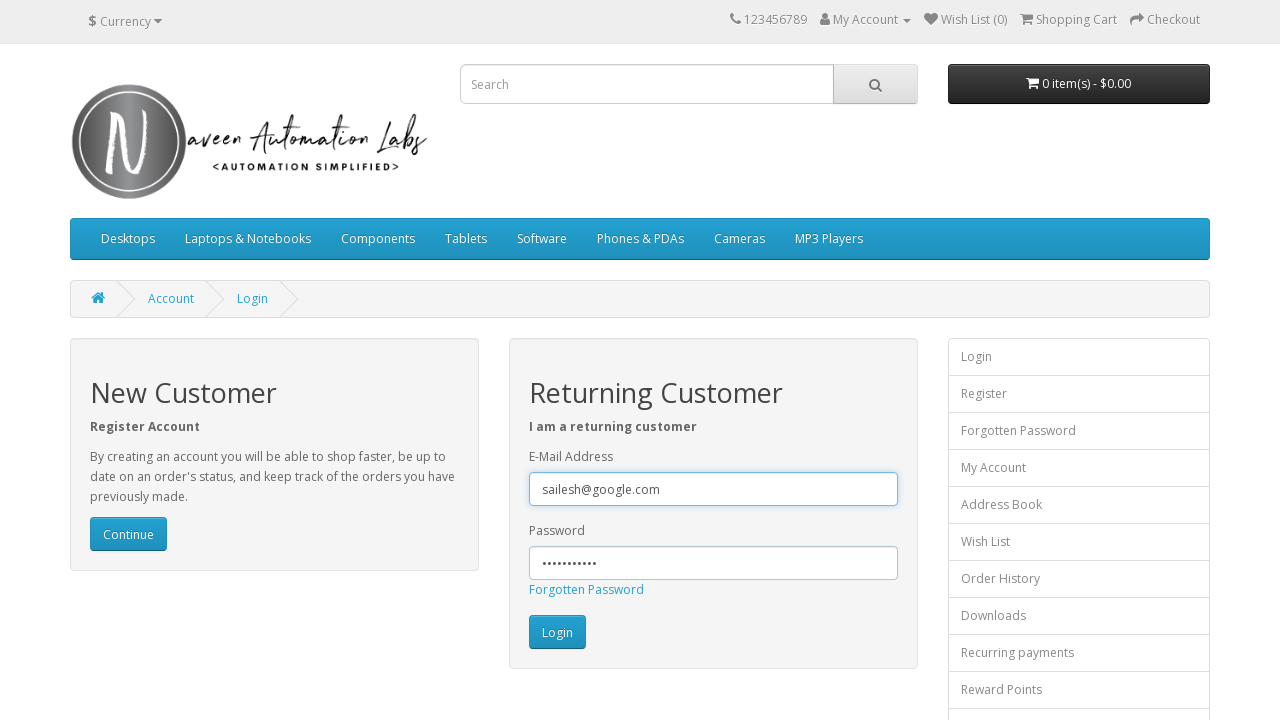

Clicked login button to submit form at (557, 632) on xpath=//input[@value='Login']
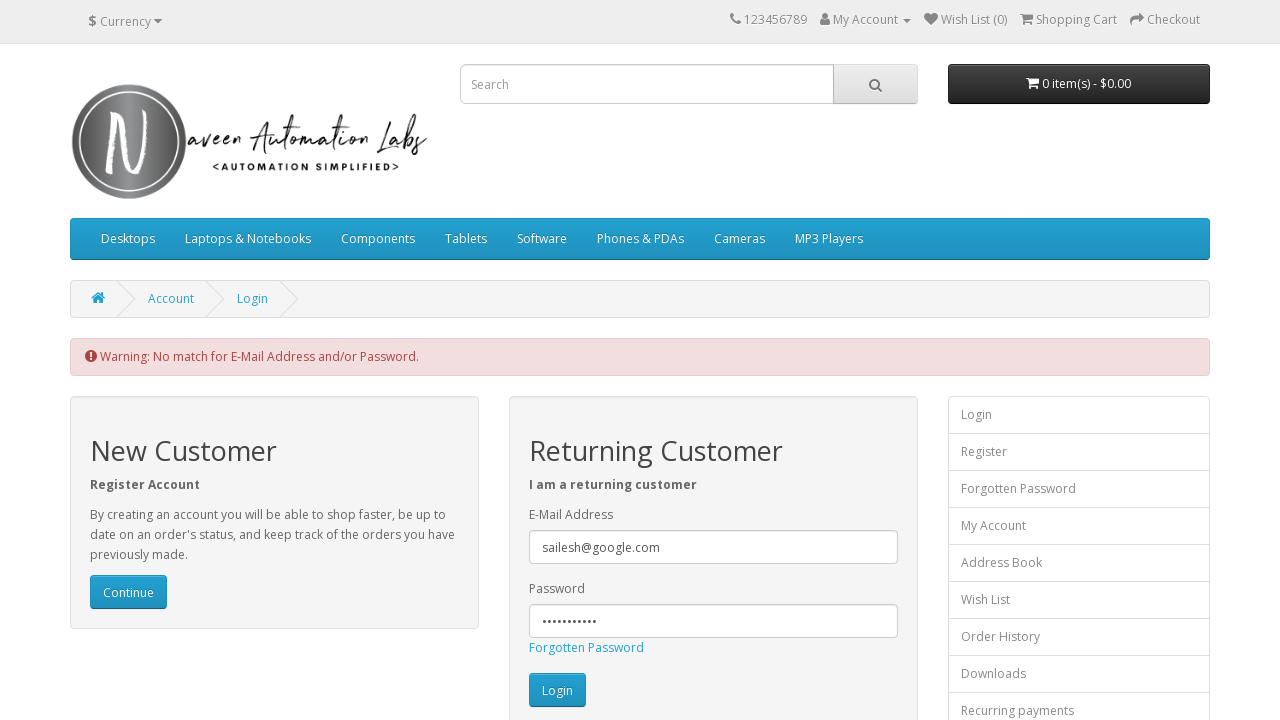

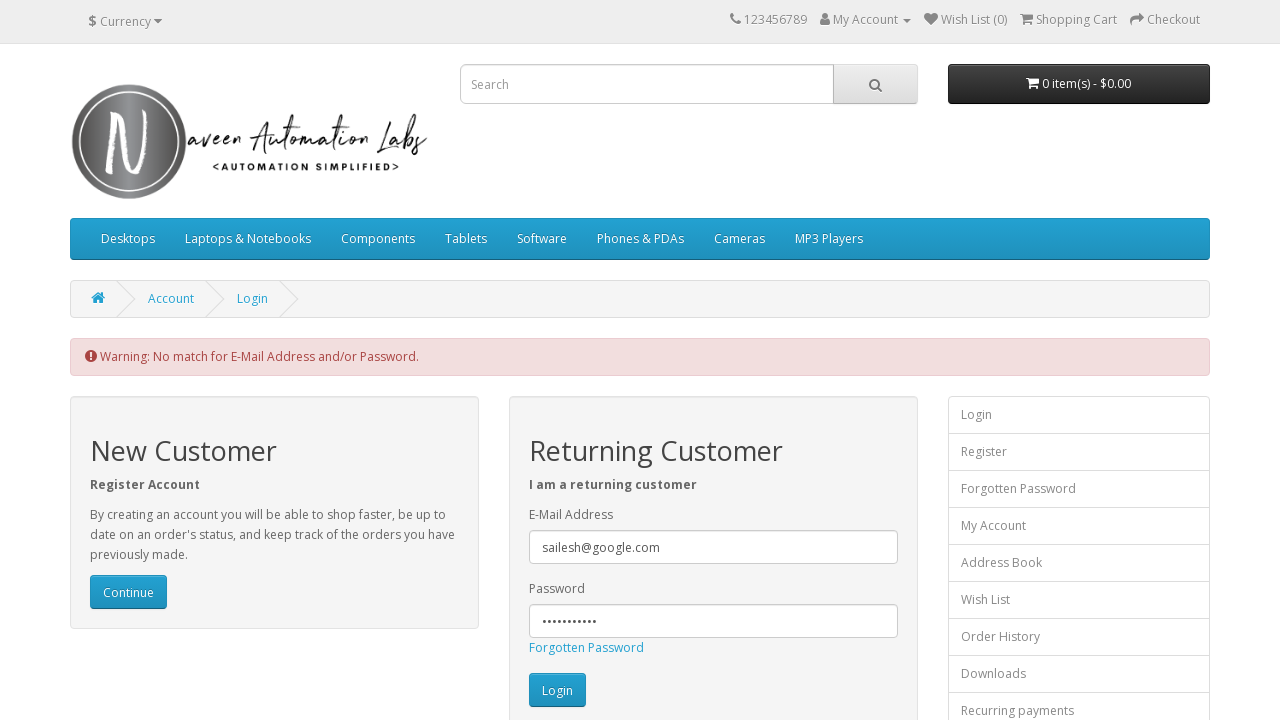